Tests USPS website menu navigation by counting menu headers, clicking on the first dropdown menu, and verifying the count of submenu headers that appear.

Starting URL: https://www.usps.com/

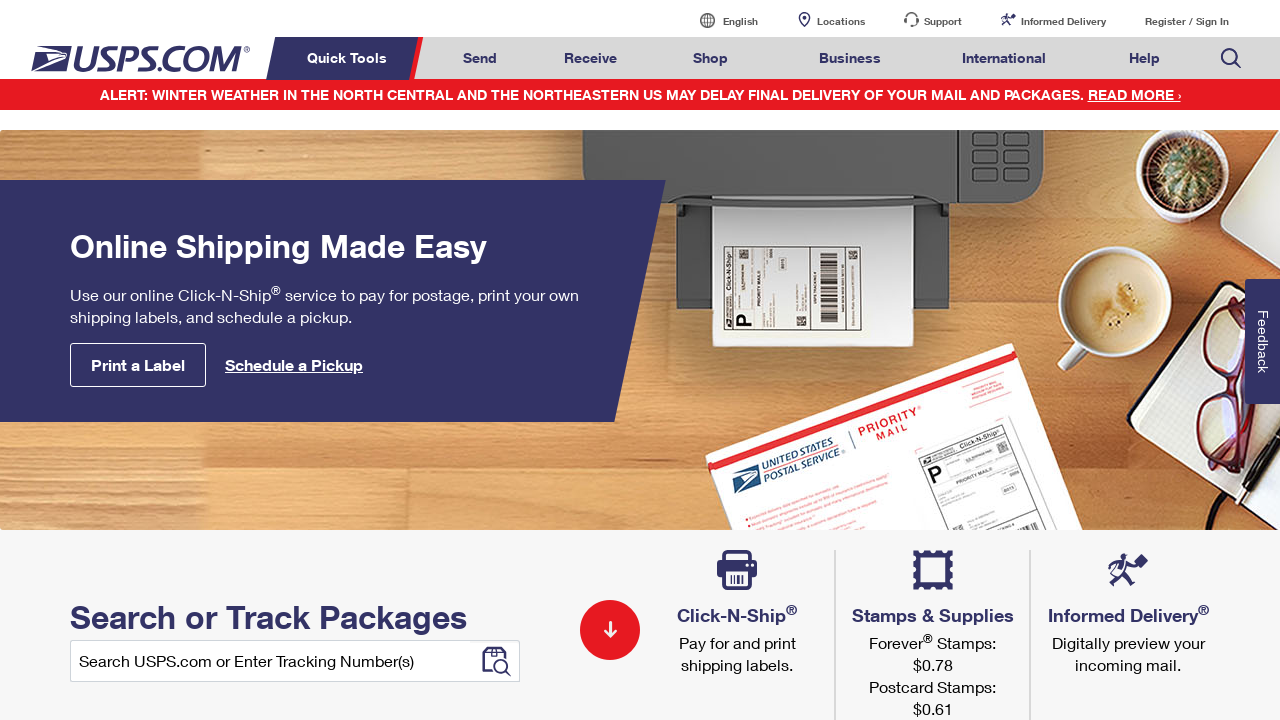

Waited for navigation menu to load with menu item selectors
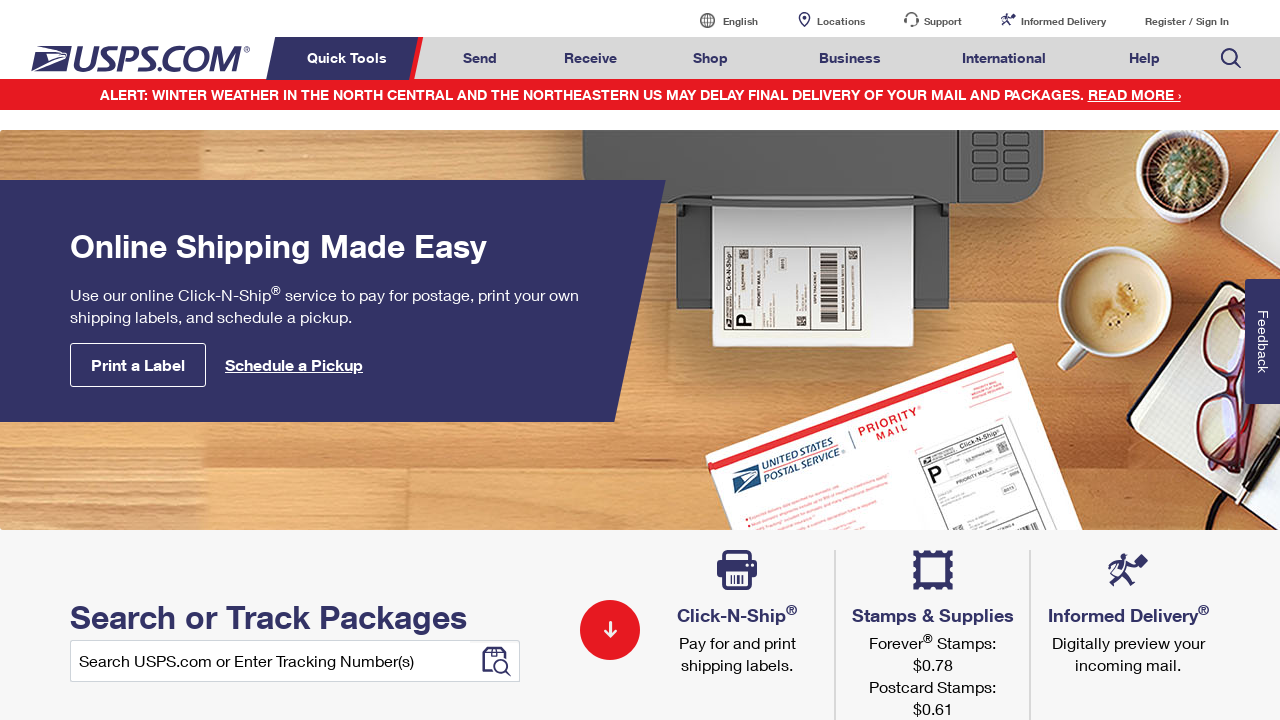

Located all menu headers in the navigation list
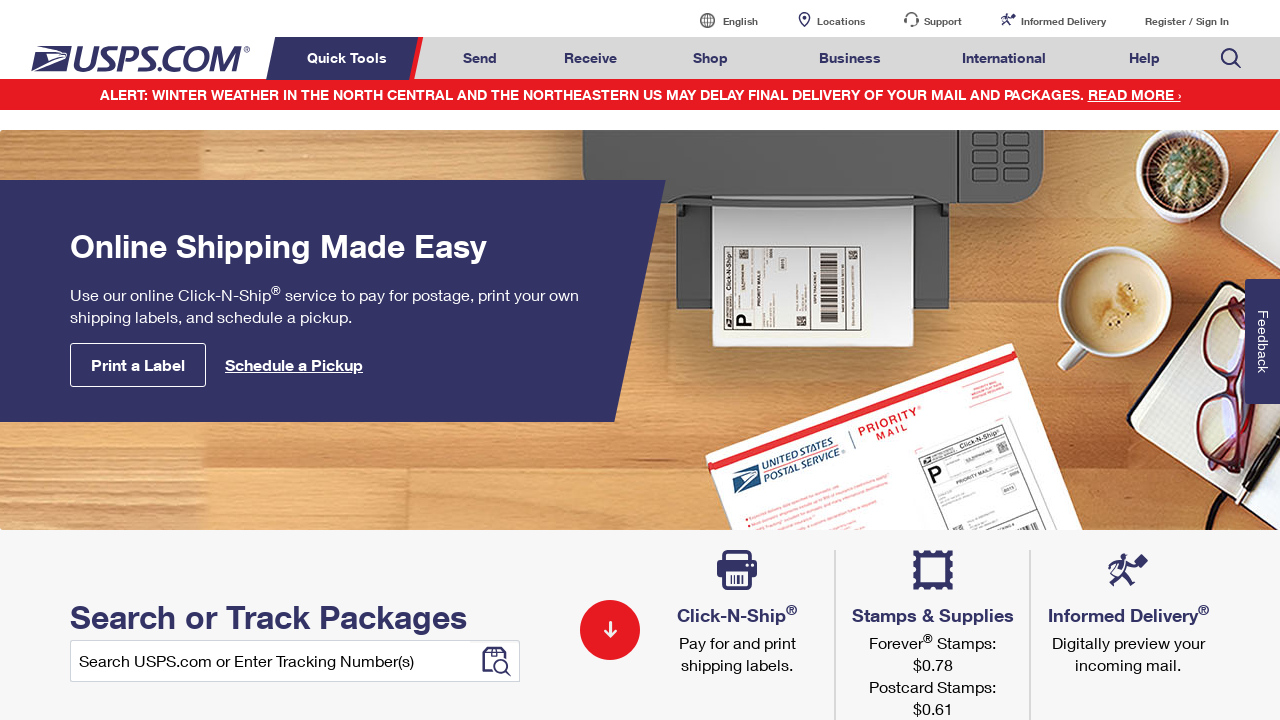

Counted total menu headers: 8
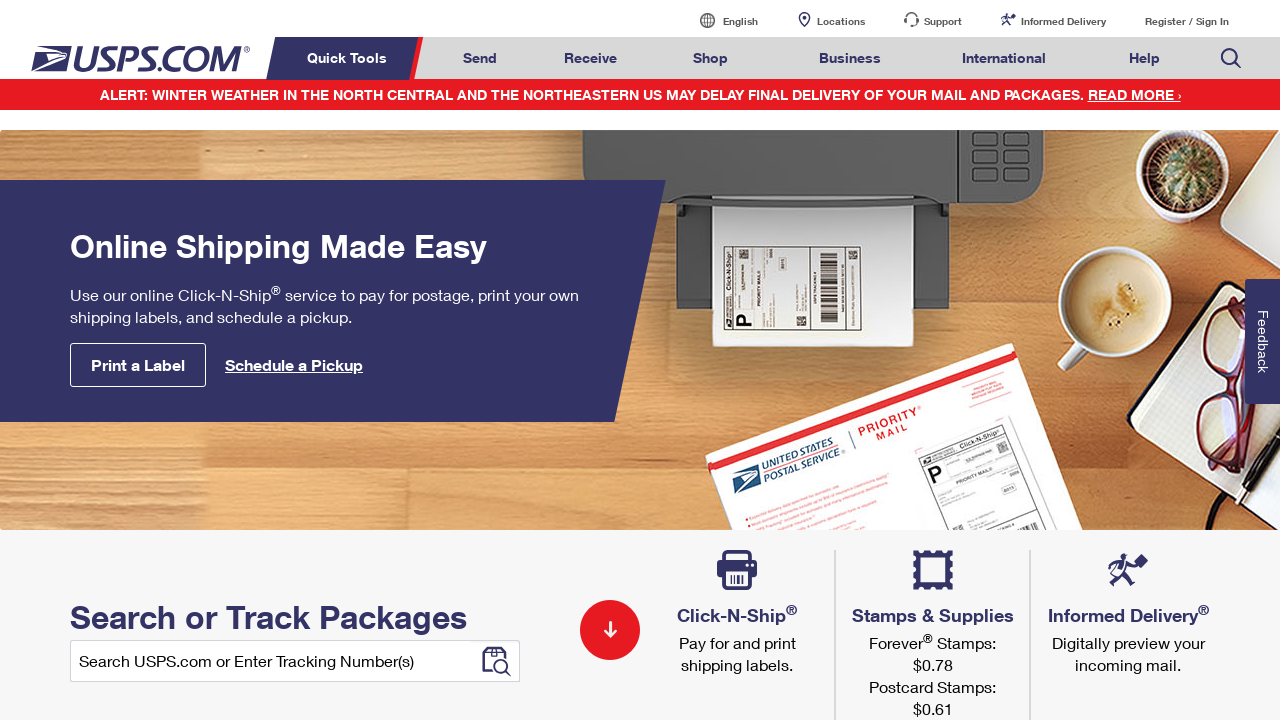

Clicked on the first dropdown menu header at (350, 58) on xpath=//*[@class='nav-list']/li >> nth=0
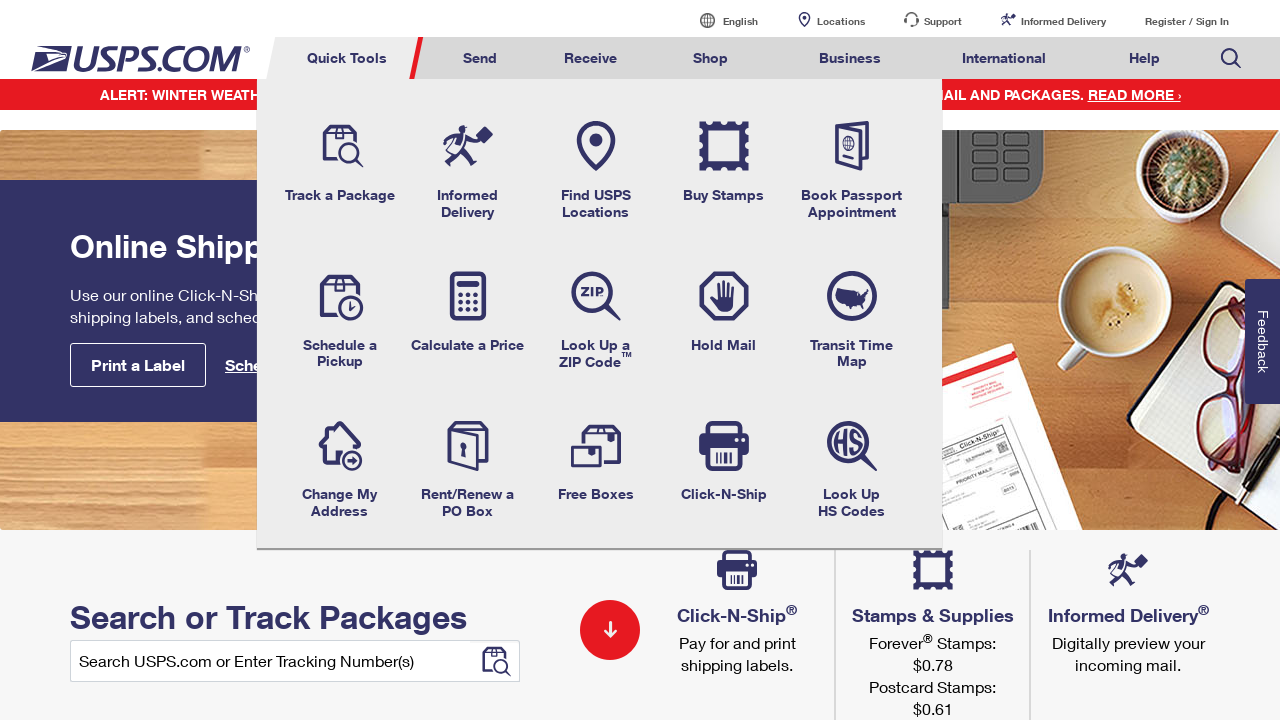

Waited for submenu to appear with main menu header selectors
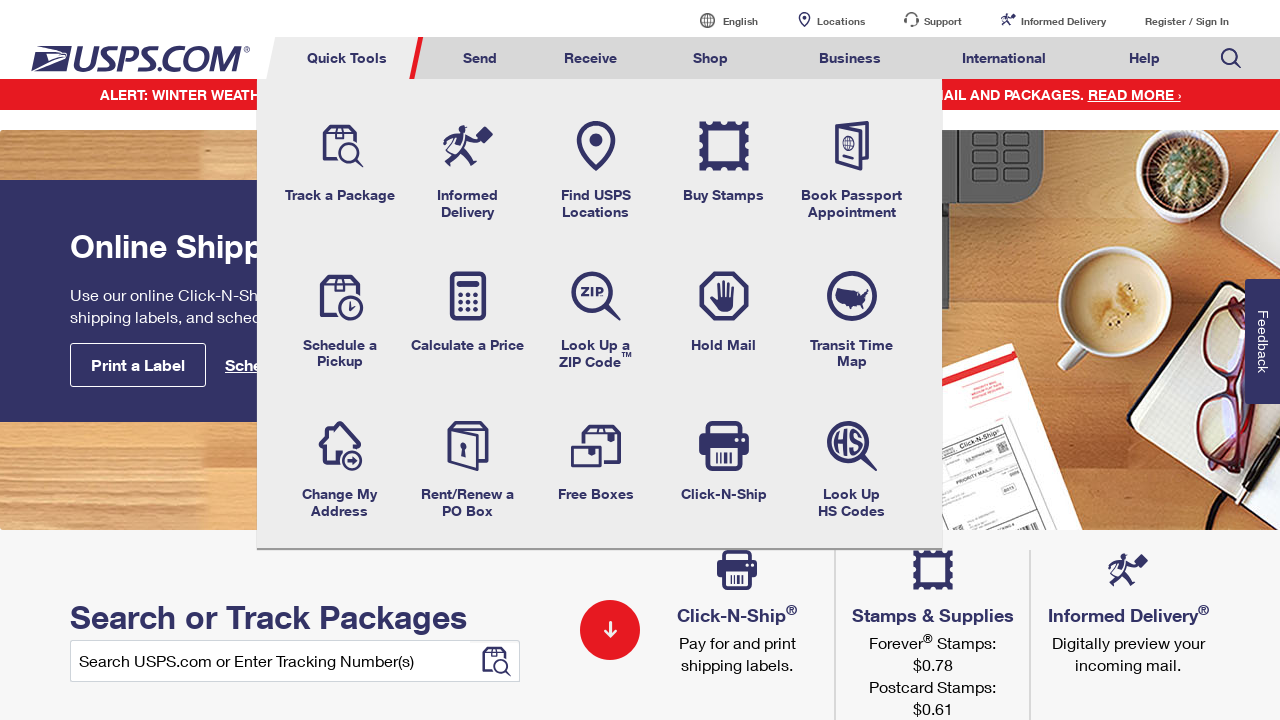

Located all main menu headers in the submenu
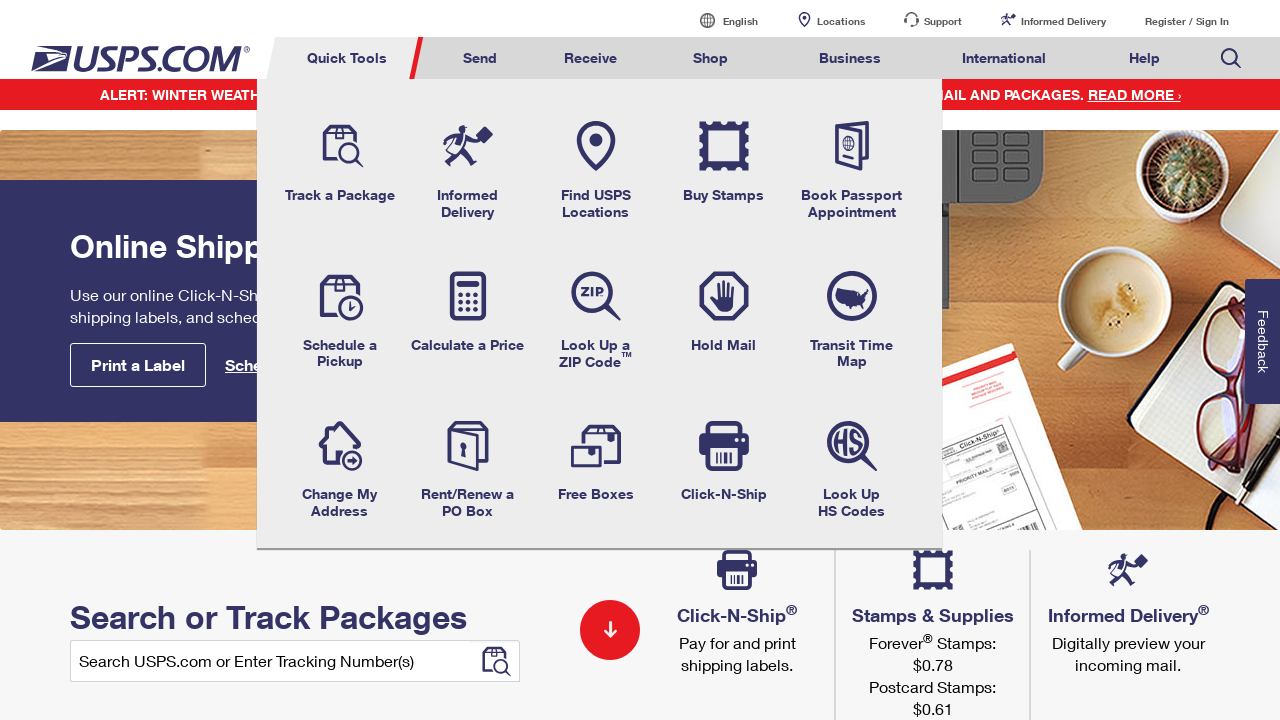

Counted main menu headers in submenu: 6
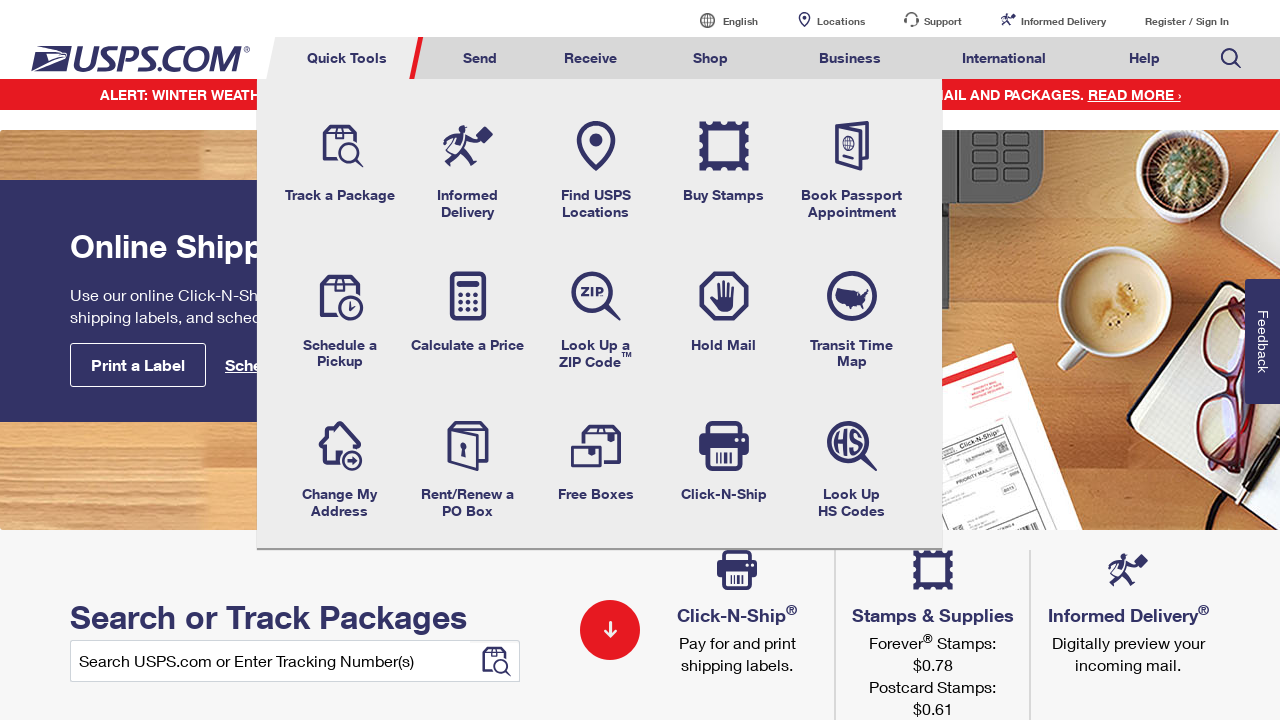

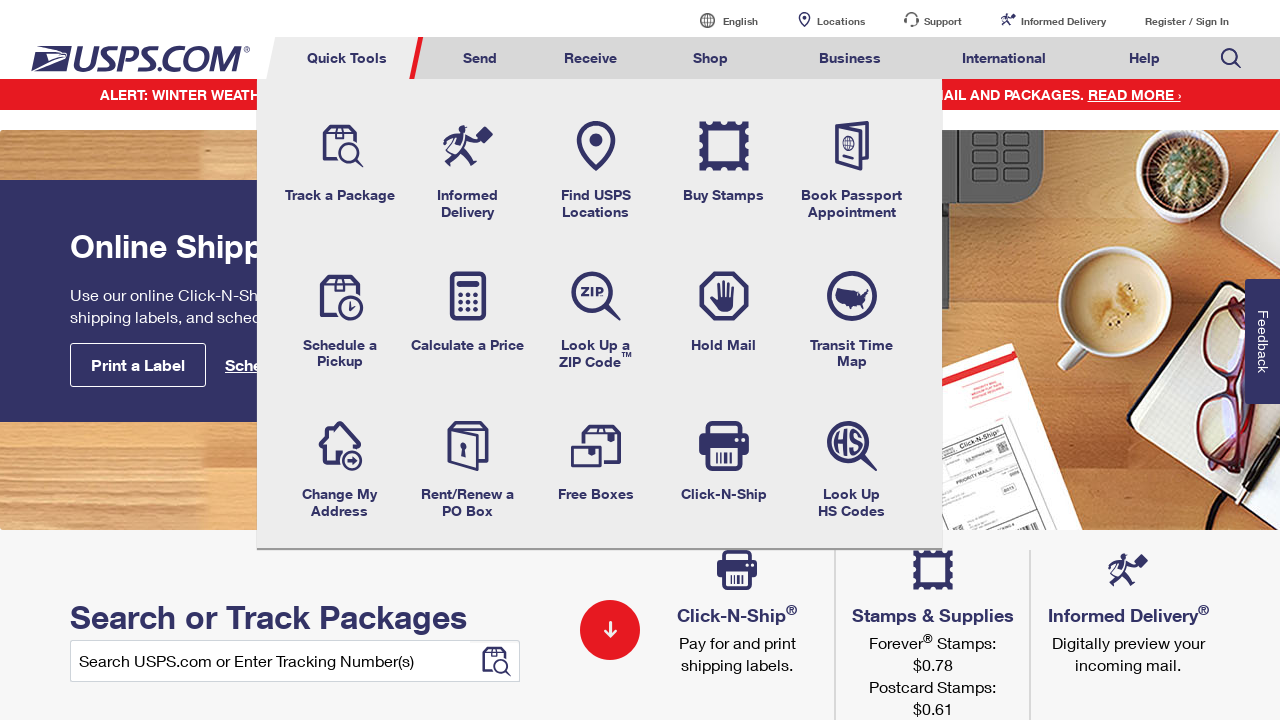